Tests navigation on W3Schools website by clicking on the Tutorials link and then navigating to the Learn Python section

Starting URL: https://www.w3schools.com/

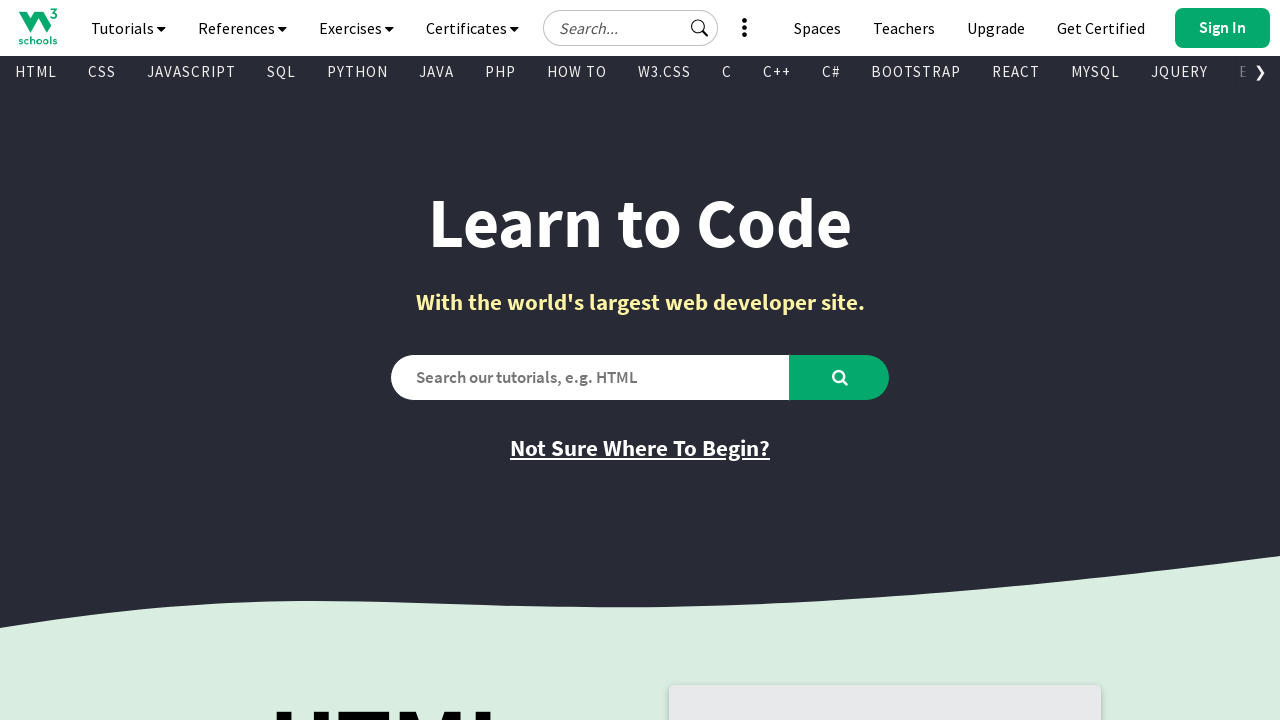

Clicked on Tutorials link at (128, 28) on text=Tutorials
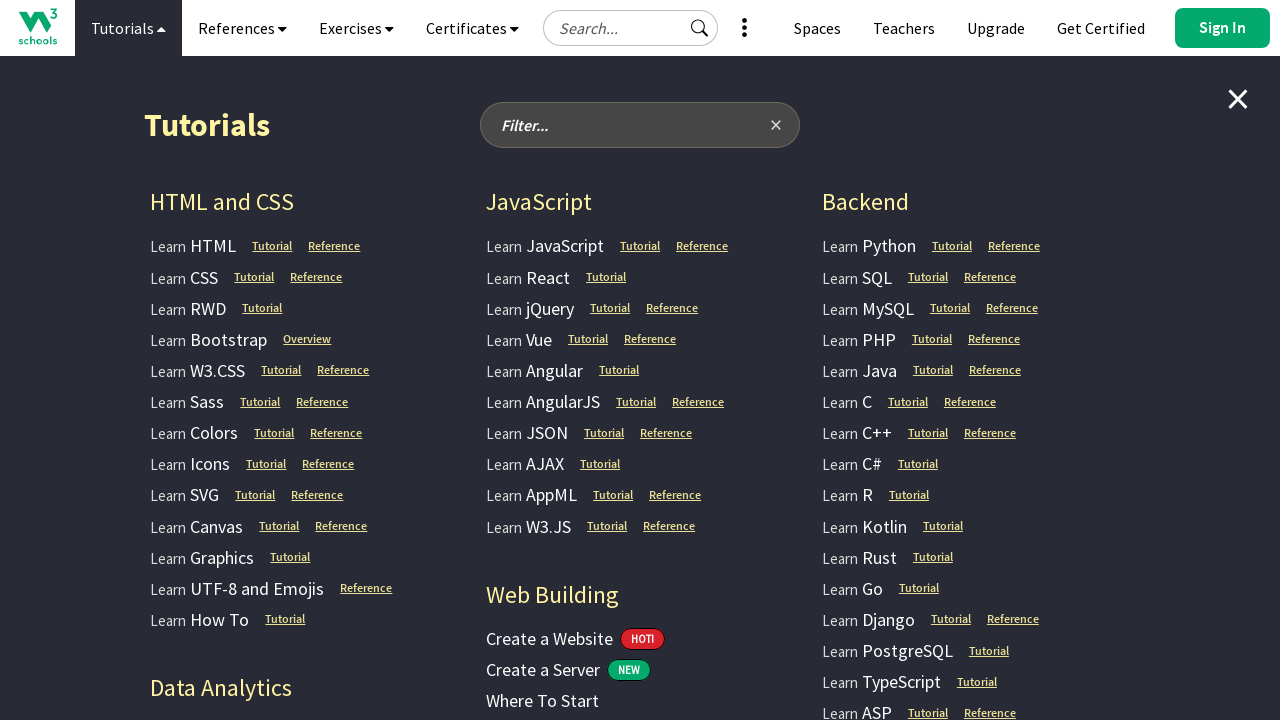

Waited for navigation menu to appear
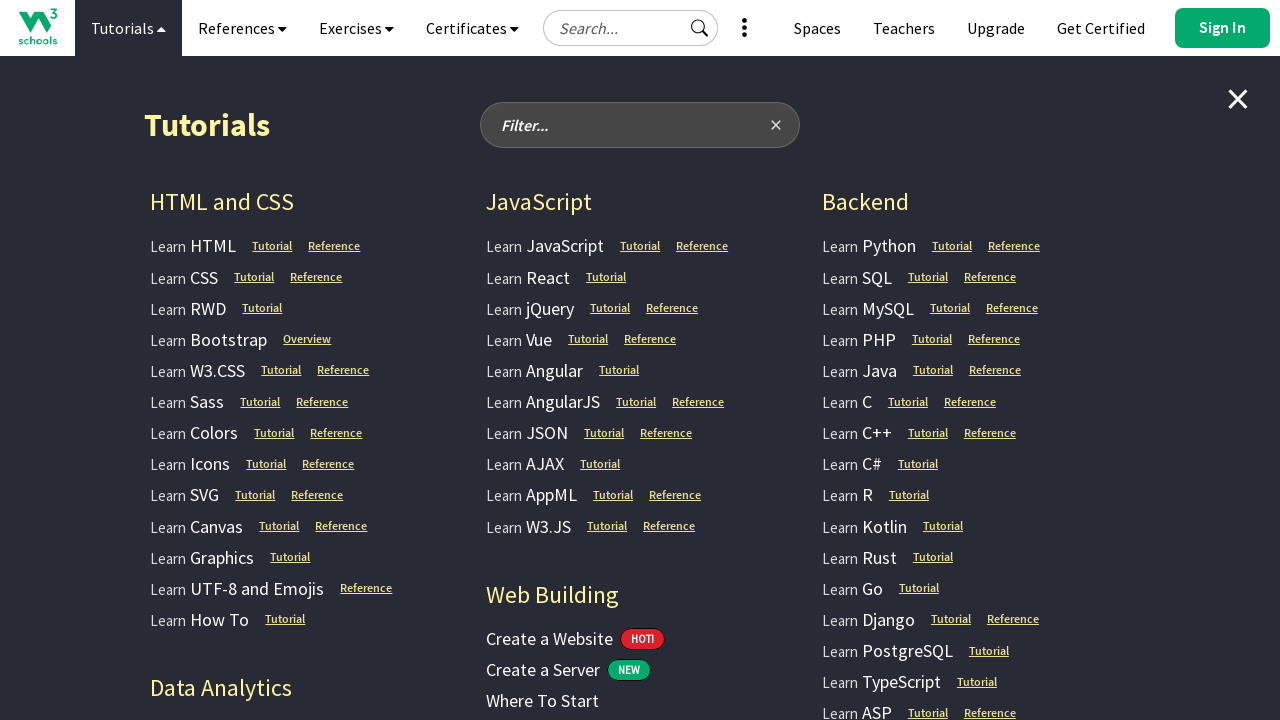

Clicked on Learn Python link at (869, 246) on text=Learn Python
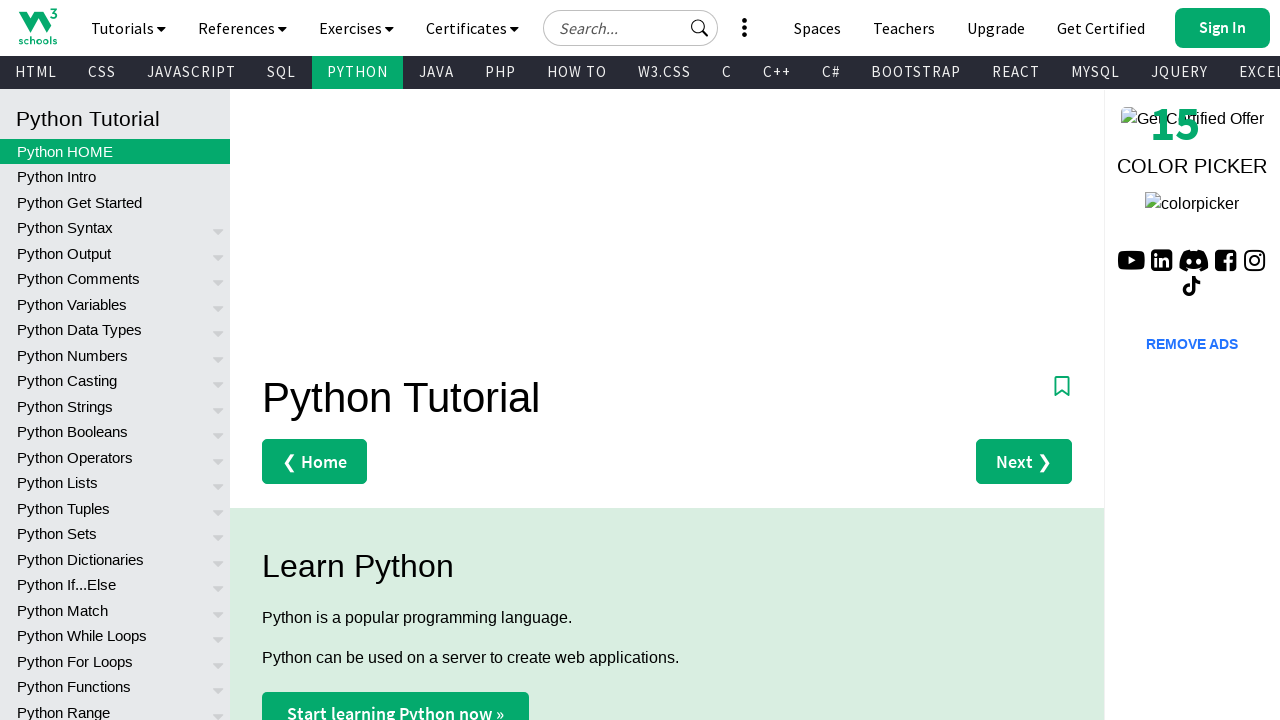

Python tutorial page loaded
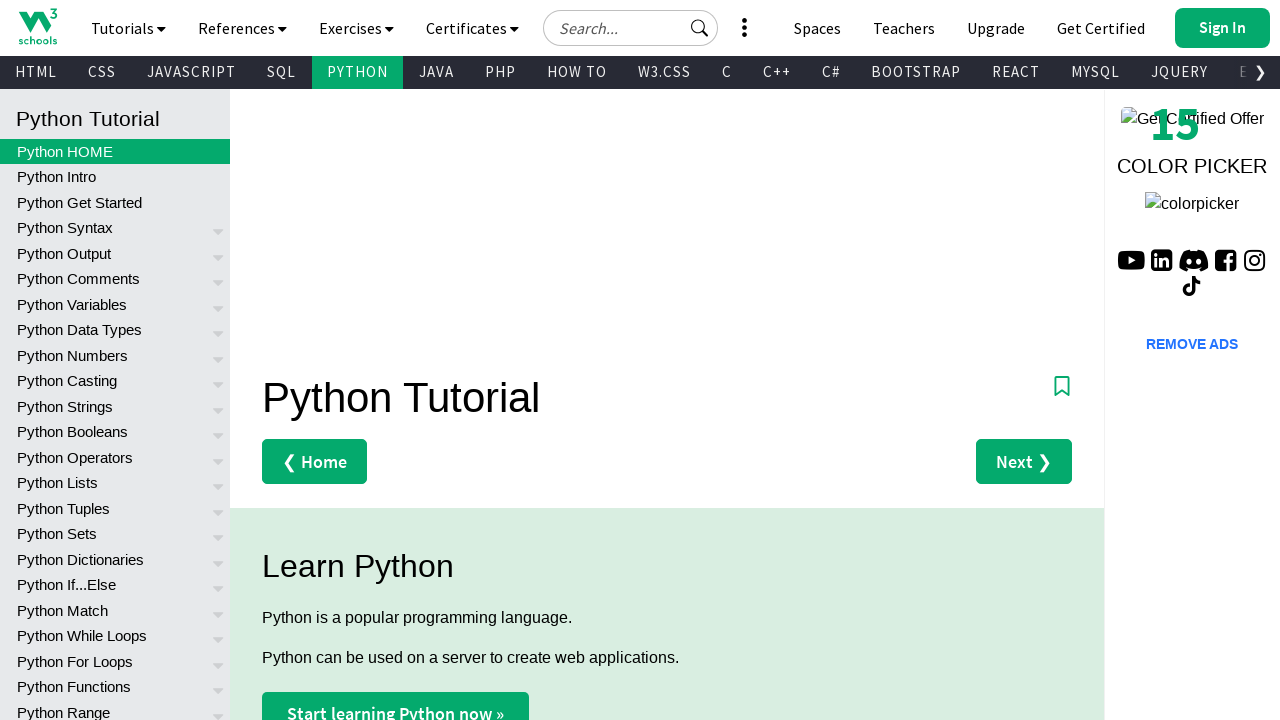

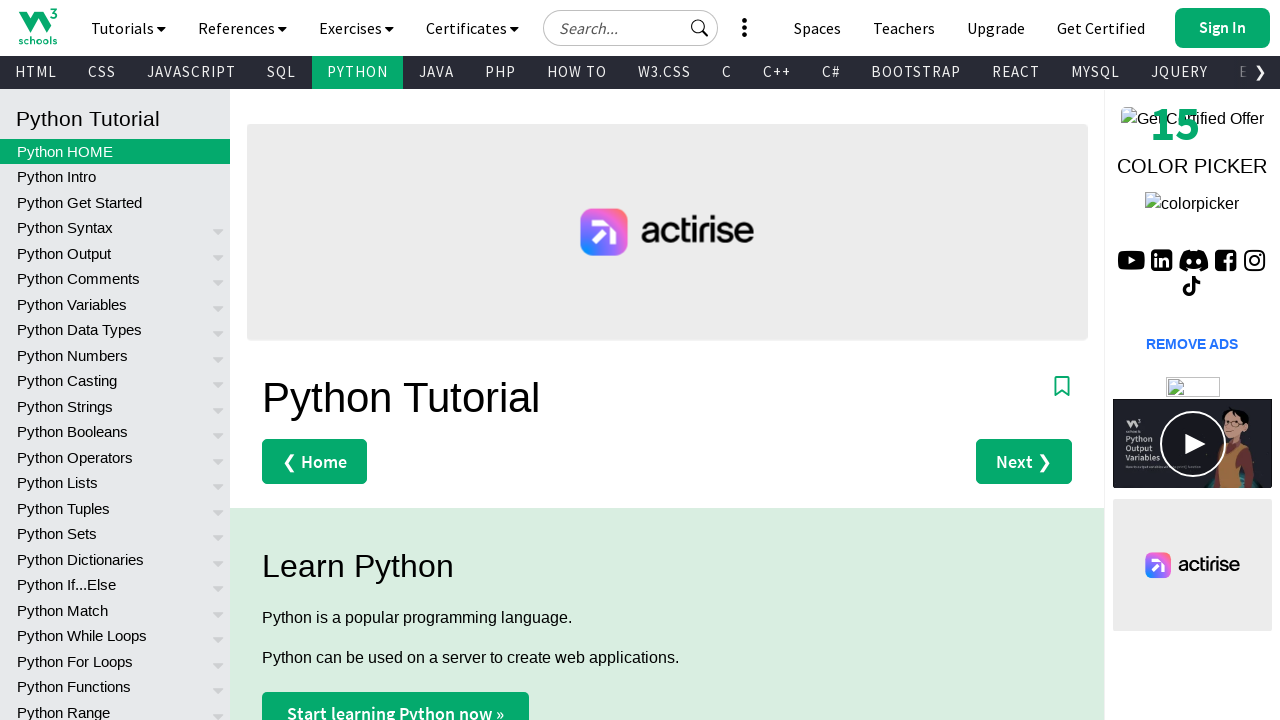